Creates a new paste on Pastebin by filling in the text content, setting expiration time, adding a paste name, and submitting the form

Starting URL: https://pastebin.com/

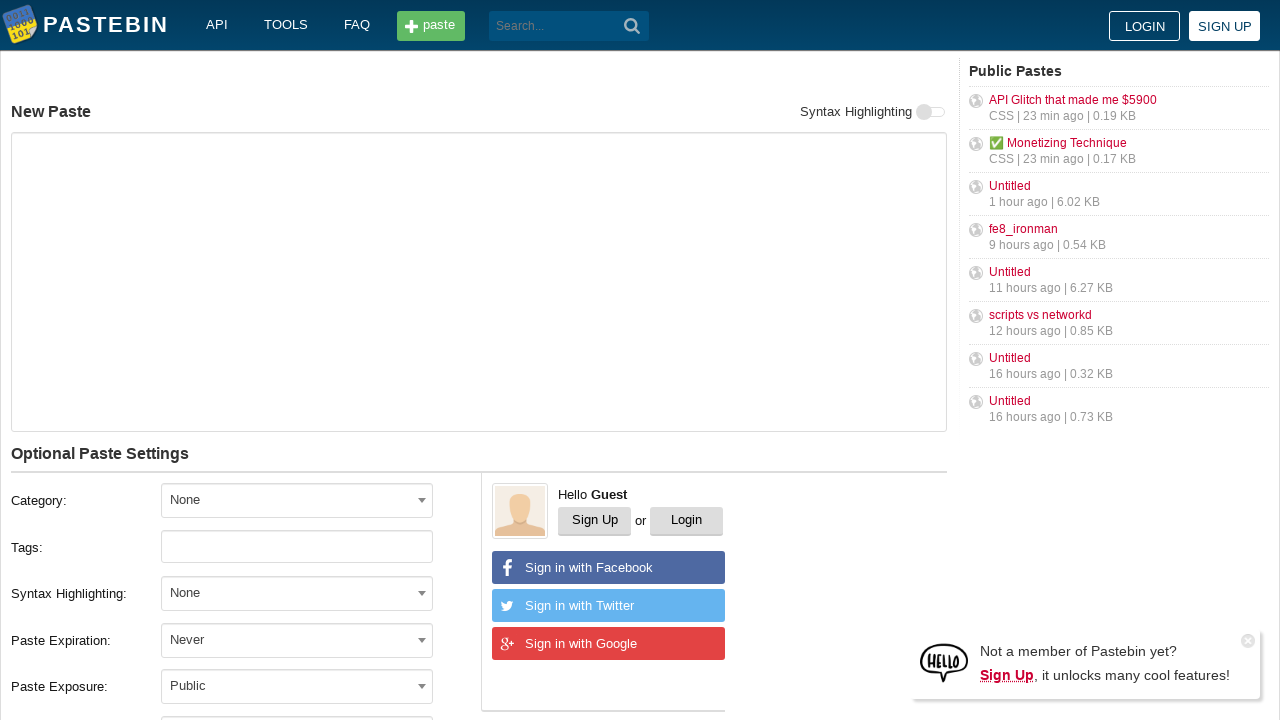

Filled paste content field with 'Hello from WebDriver' on #postform-text
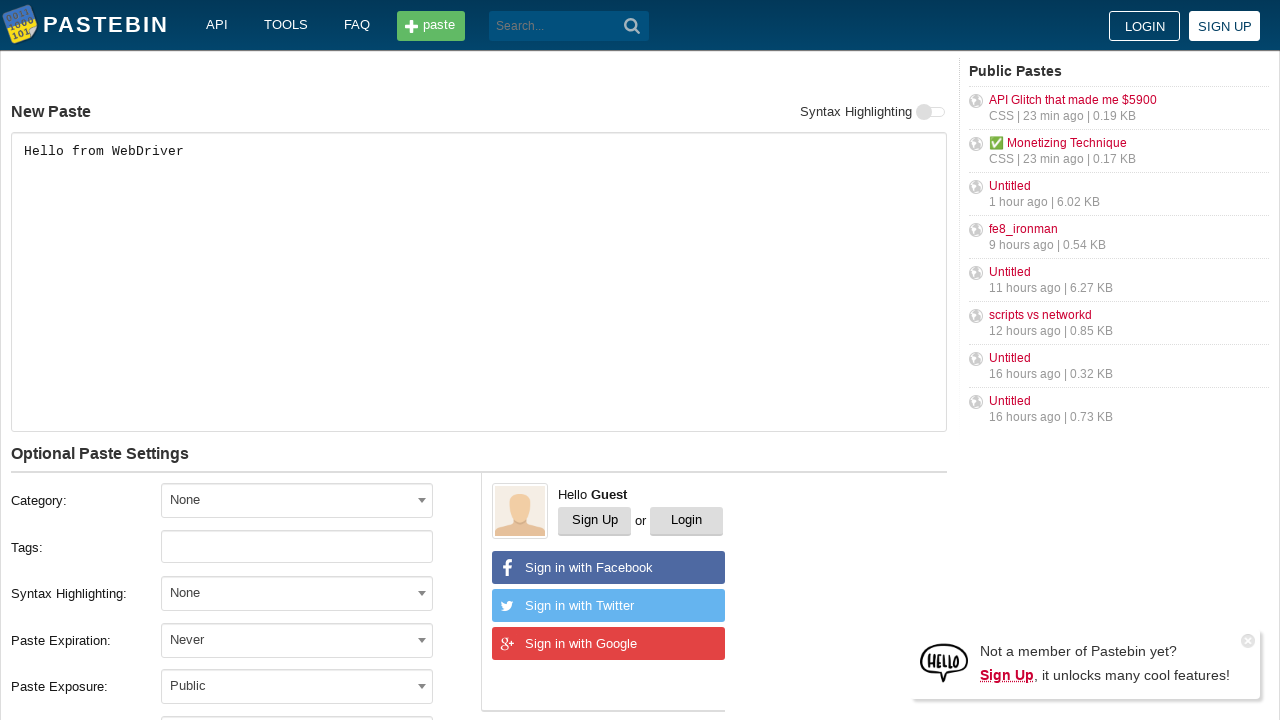

Scrolled down 300px to view expiration dropdown
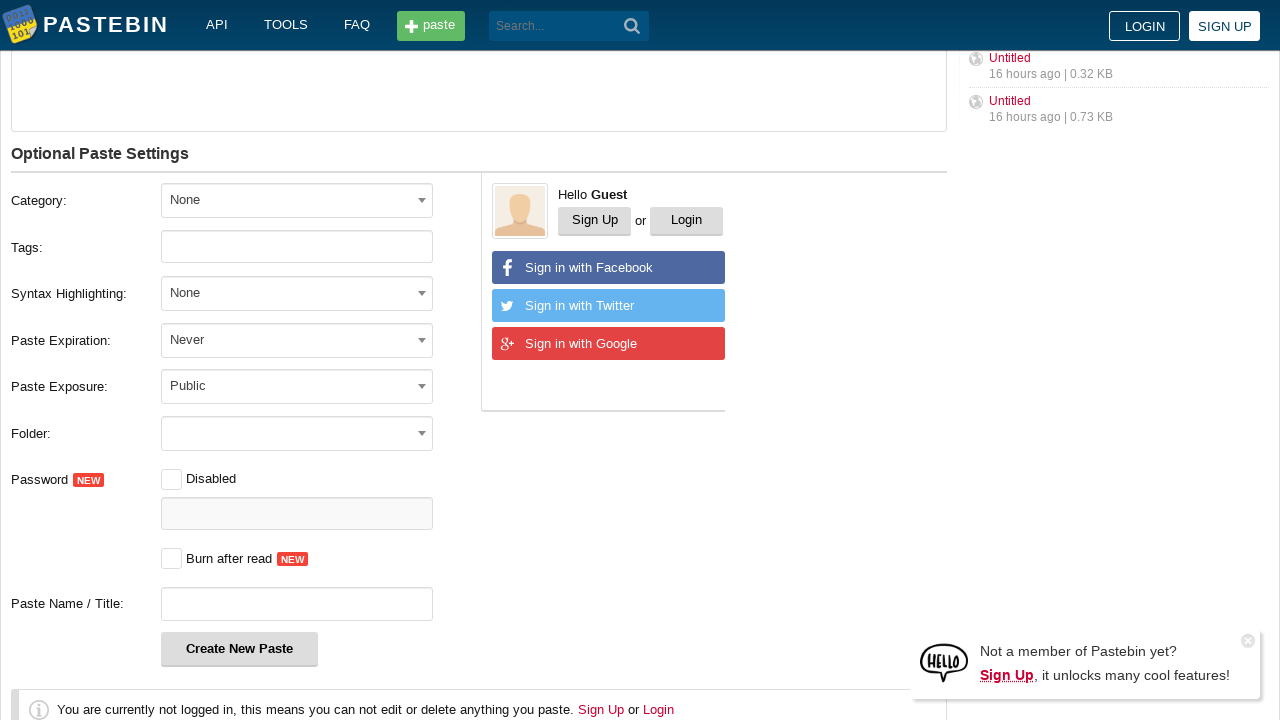

Clicked paste expiration dropdown at (297, 340) on #select2-postform-expiration-container
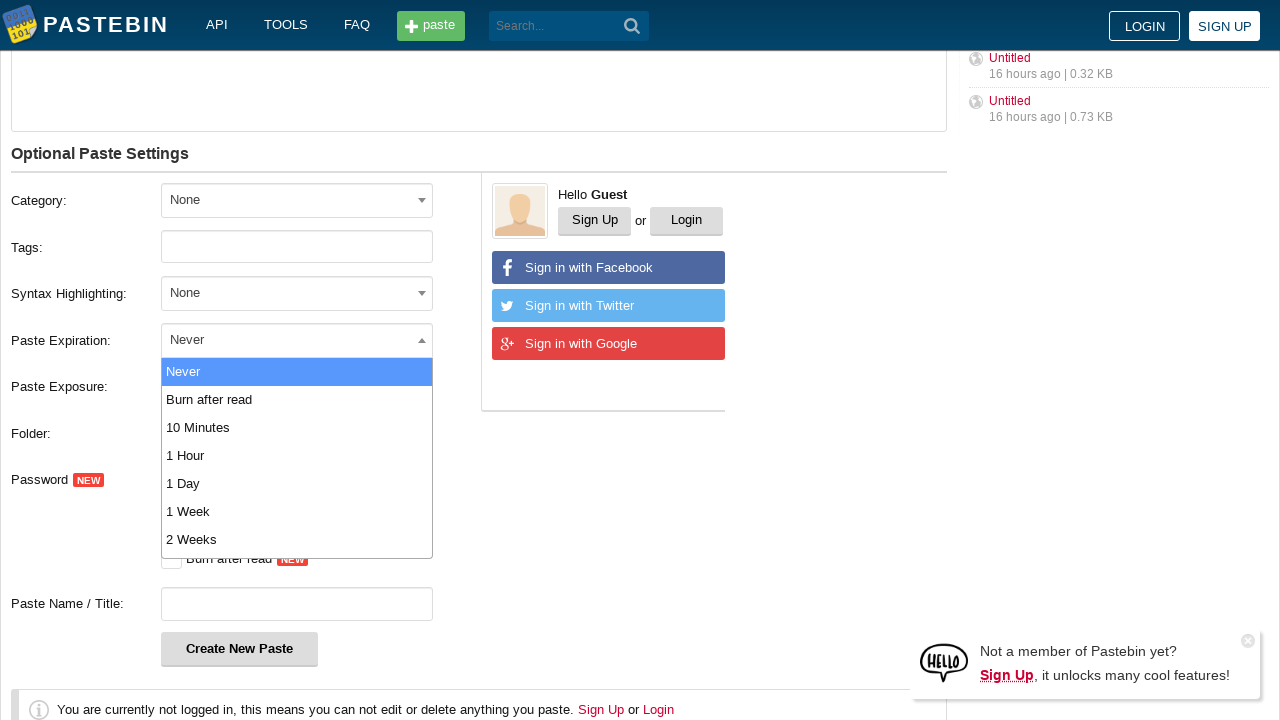

Selected 10 minutes expiration option at (297, 400) on li.select2-results__option:nth-child(2)
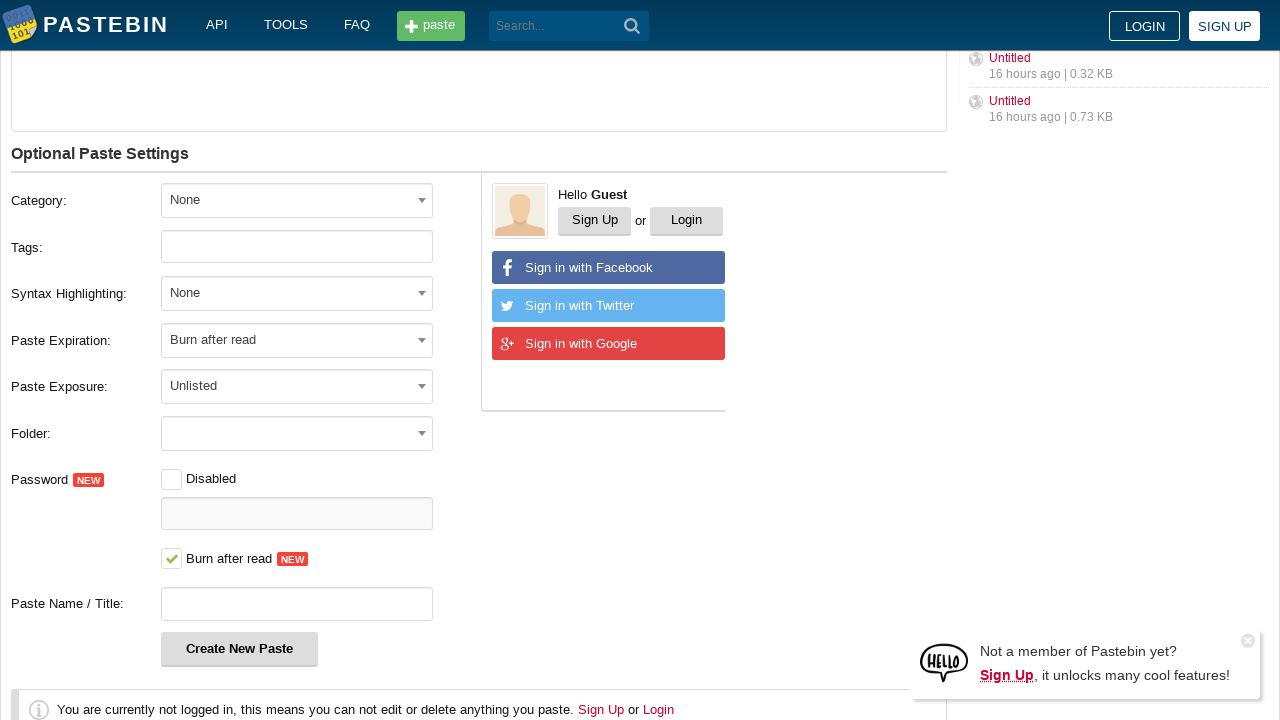

Scrolled down 500px to view paste name field
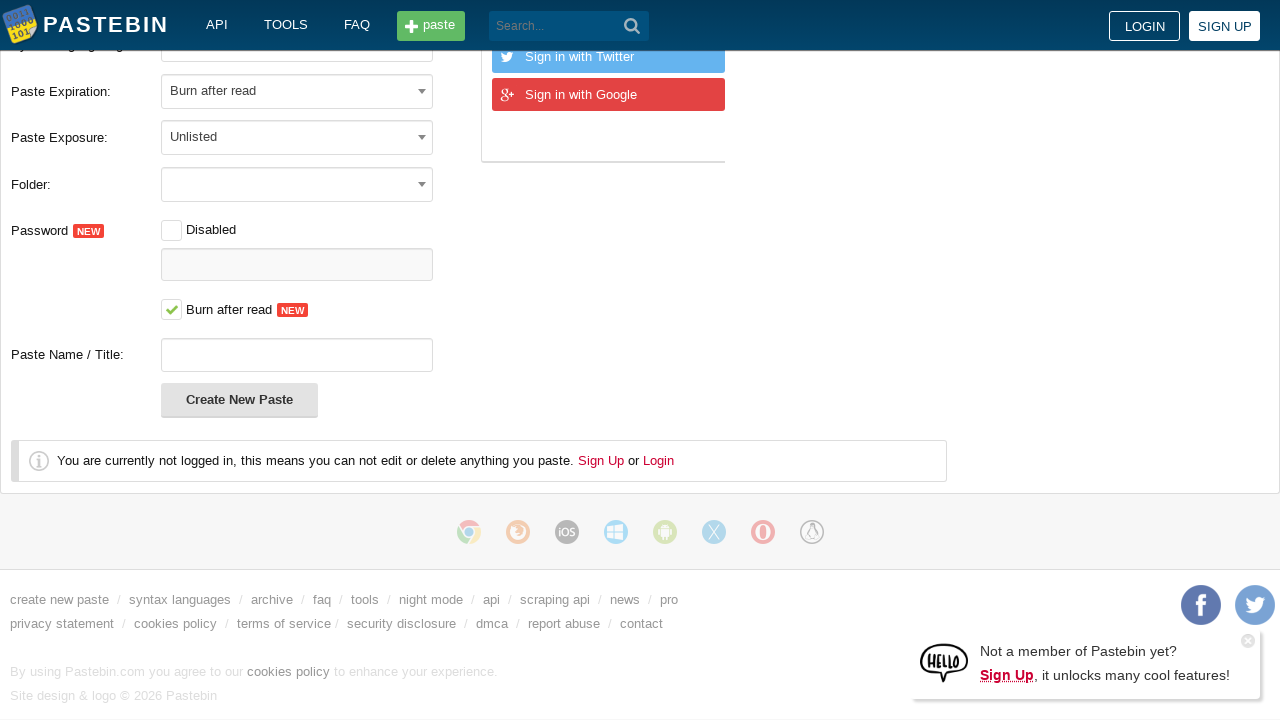

Filled paste name field with 'helloweb' on #postform-name
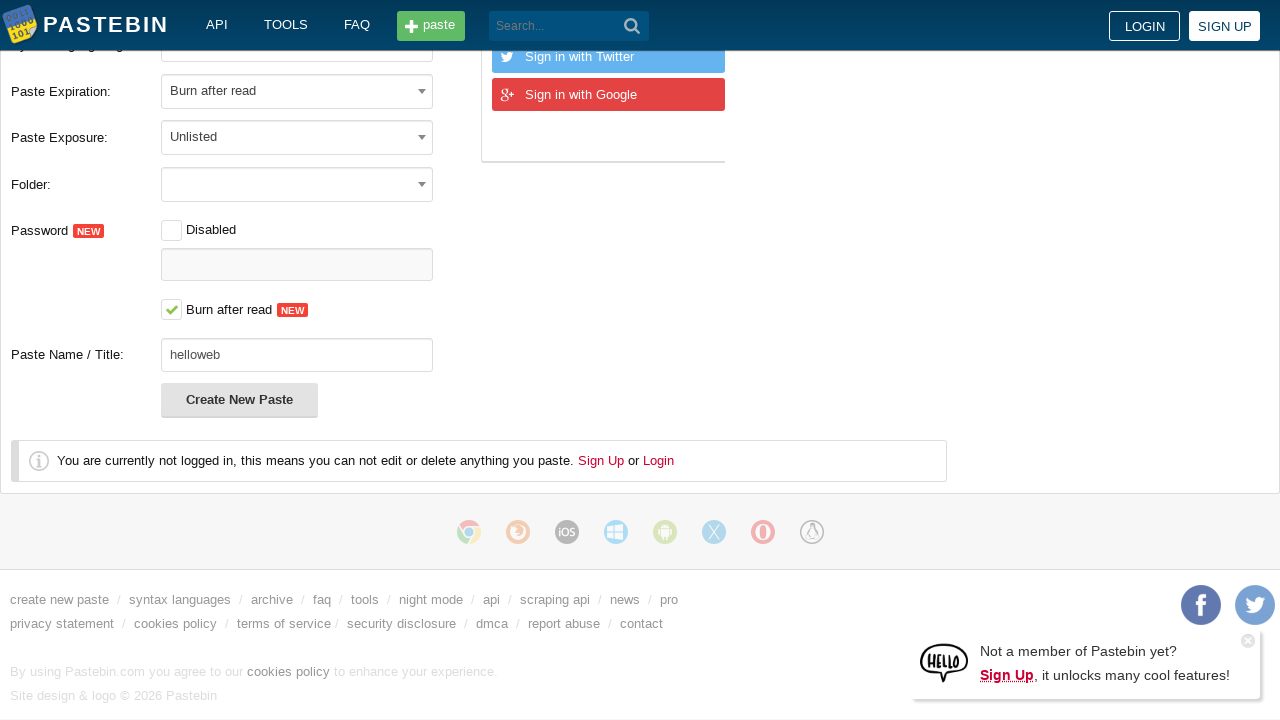

Clicked 'Create New Paste' button to submit form at (240, 400) on button:has-text('Create New Paste')
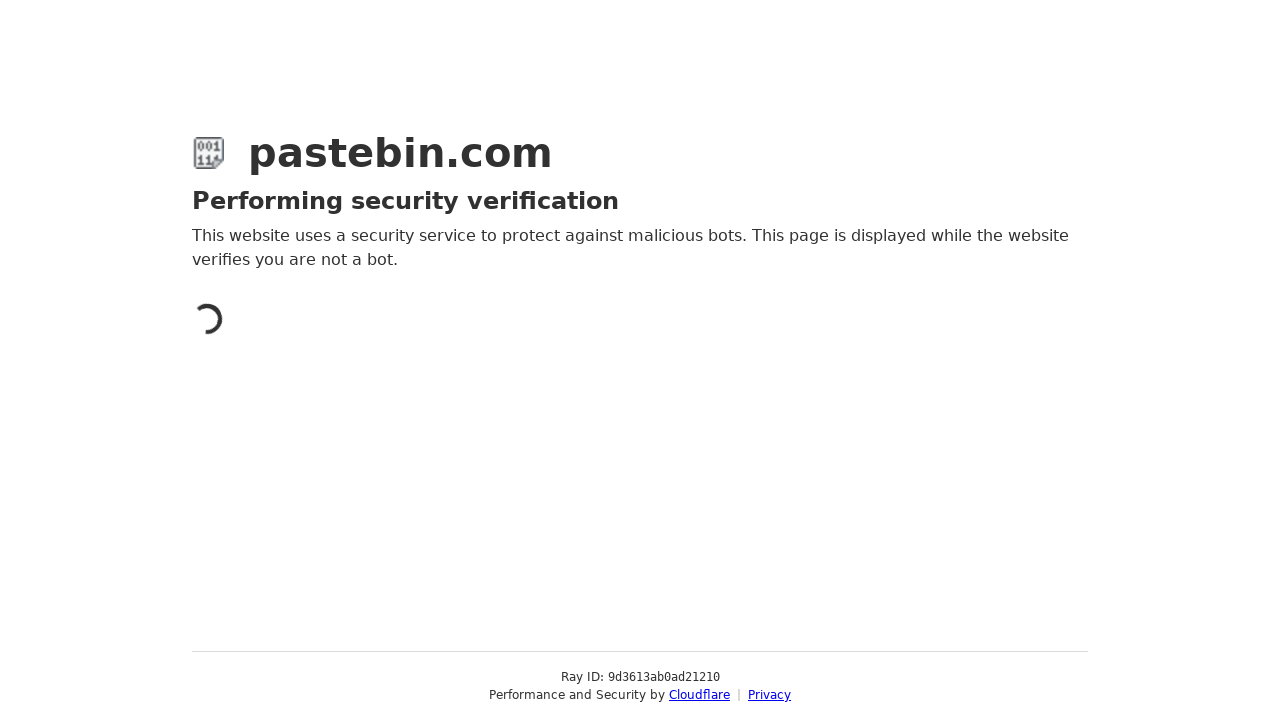

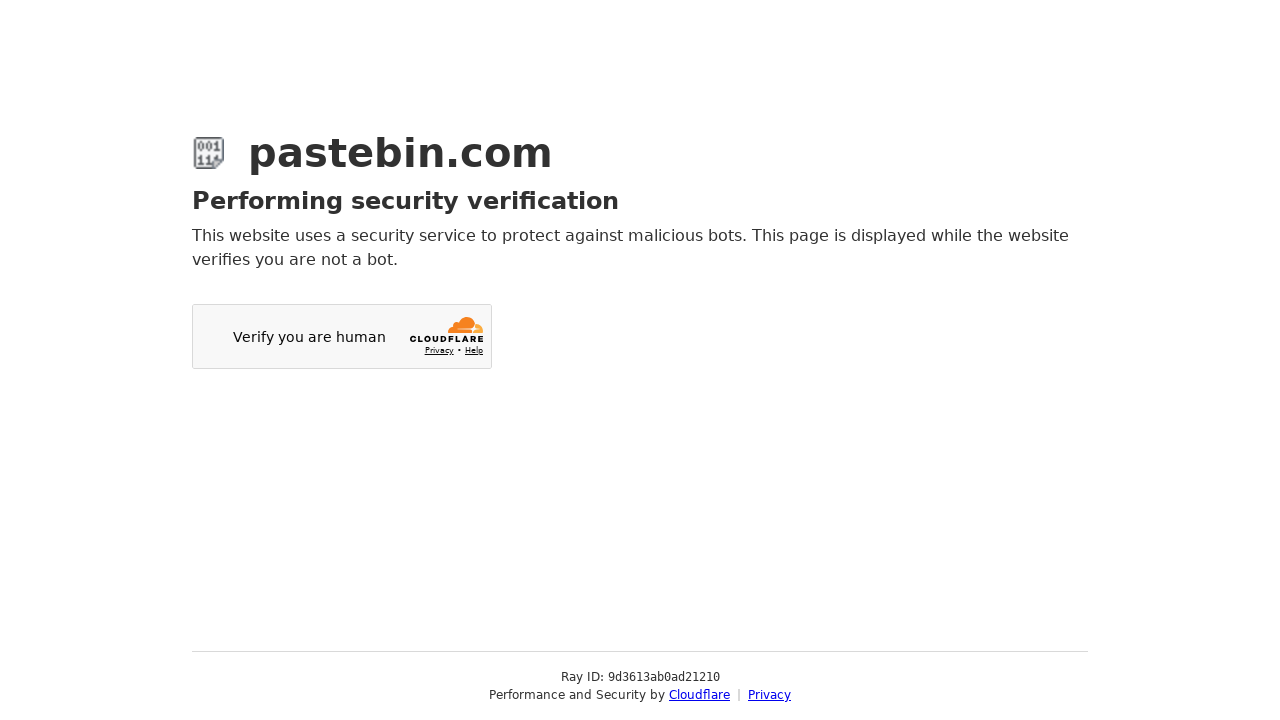